Tests contact form validation by clicking submit without filling required fields and verifying error message appears

Starting URL: https://practice-react.sdetunicorns.com/contact

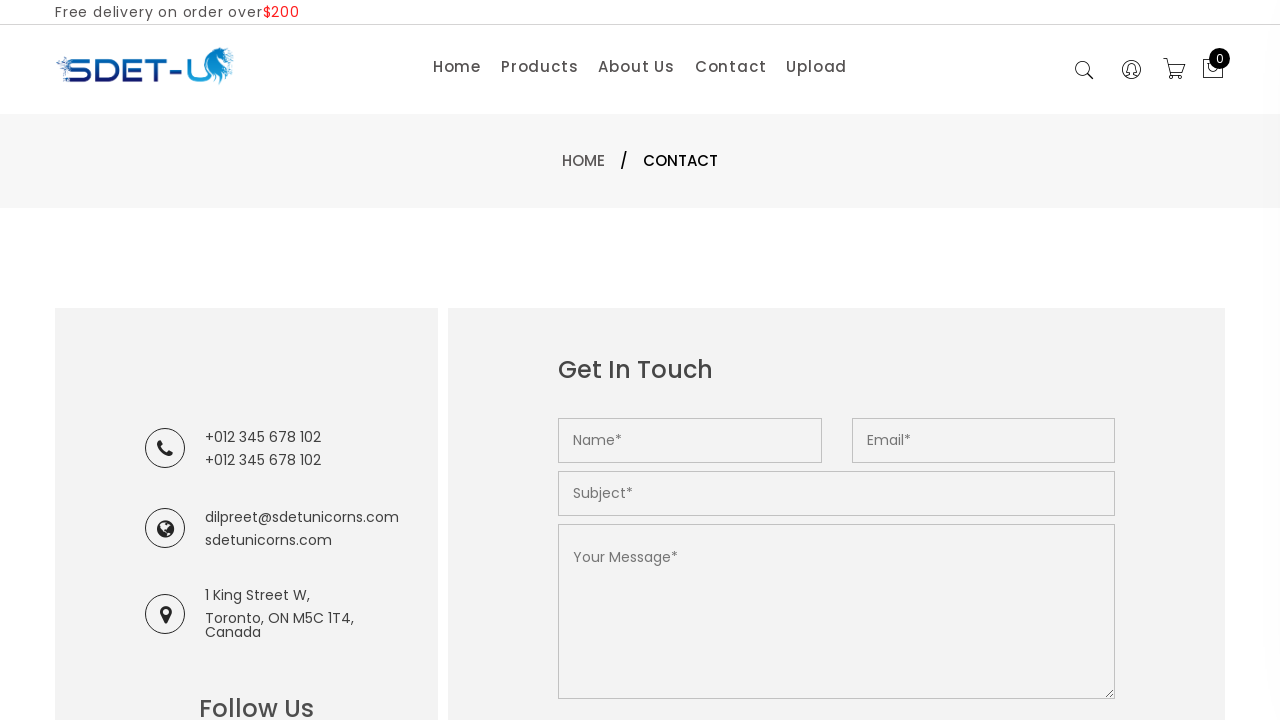

Navigated to contact form page
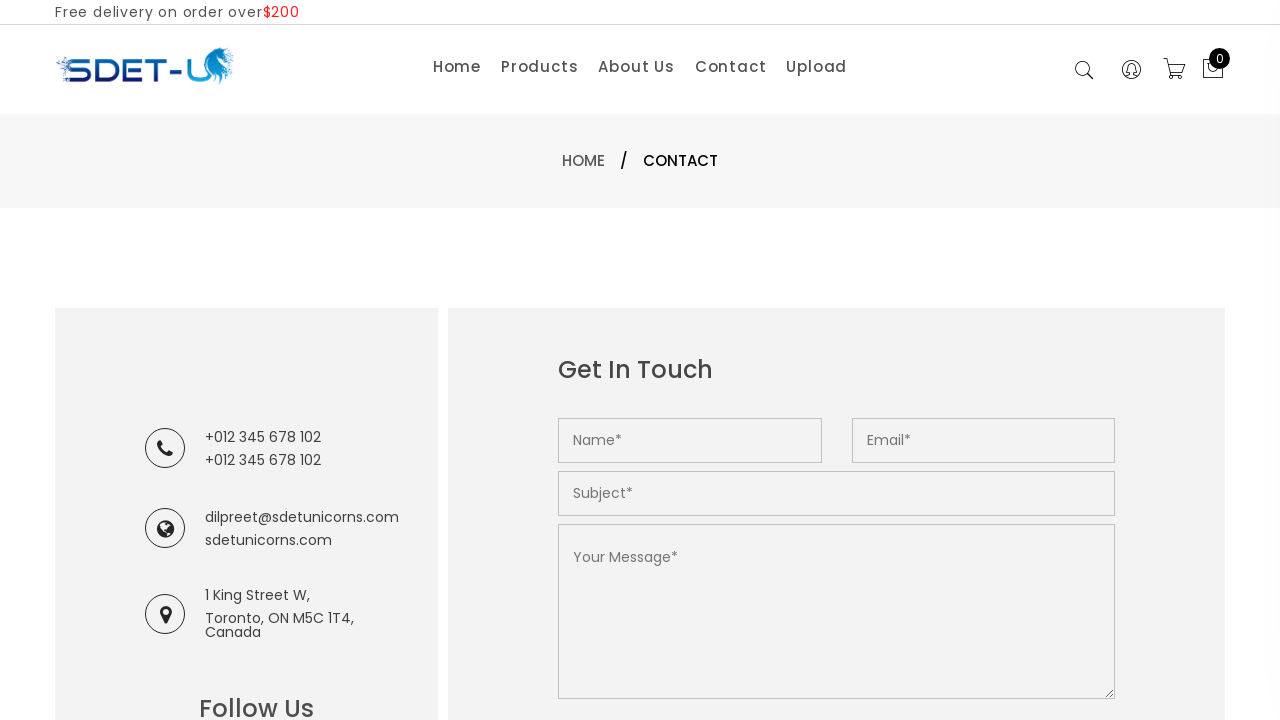

Clicked submit button without filling required fields at (628, 360) on button[type="submit"]
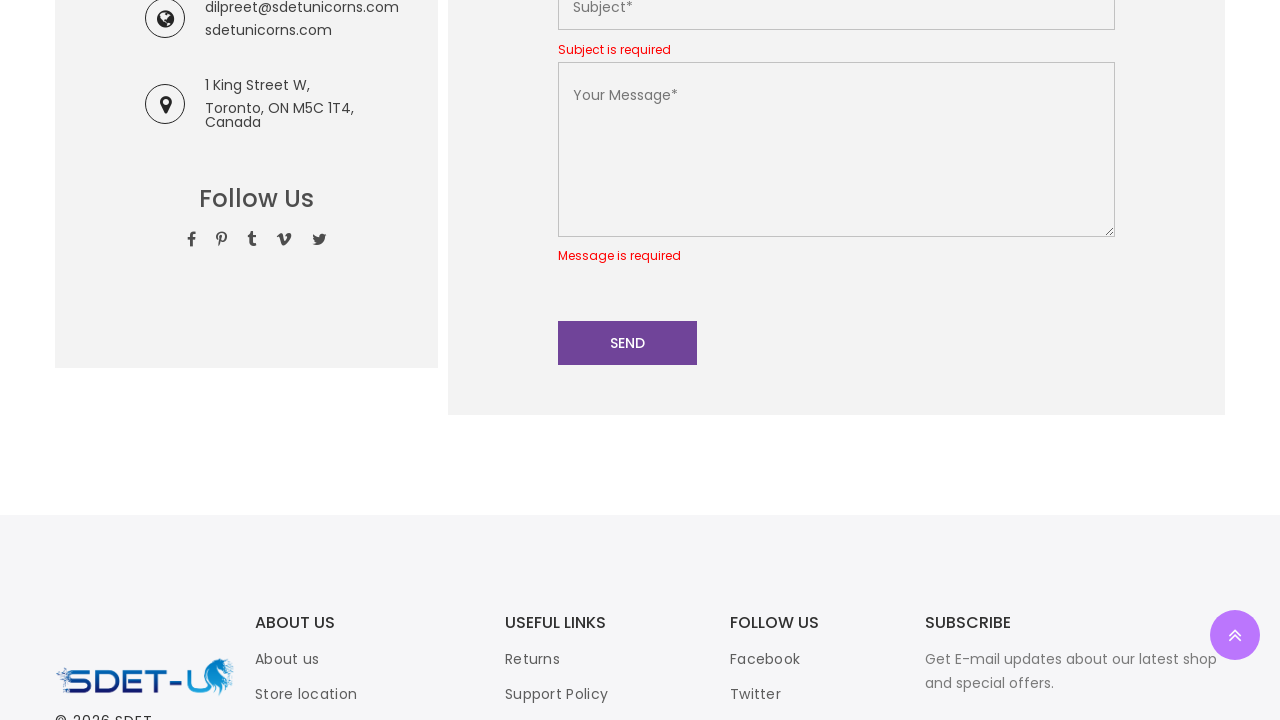

Error message appeared for name field
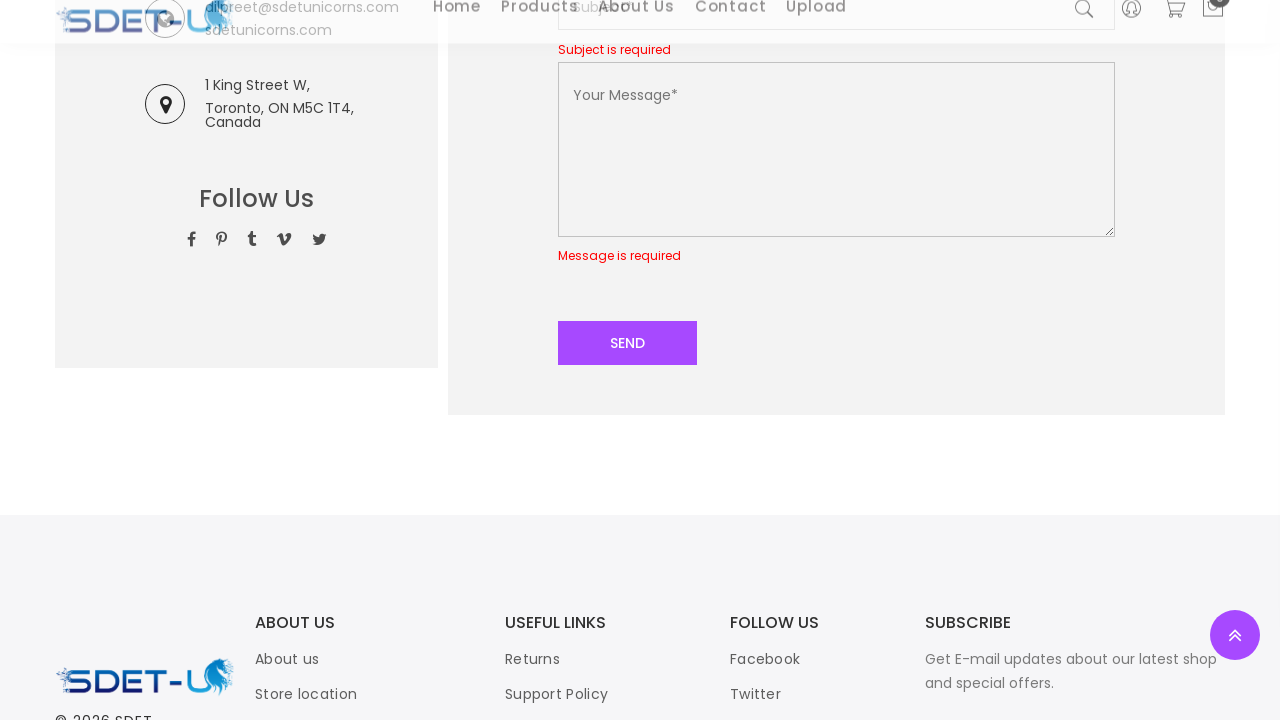

Verified error message text is 'Name is required'
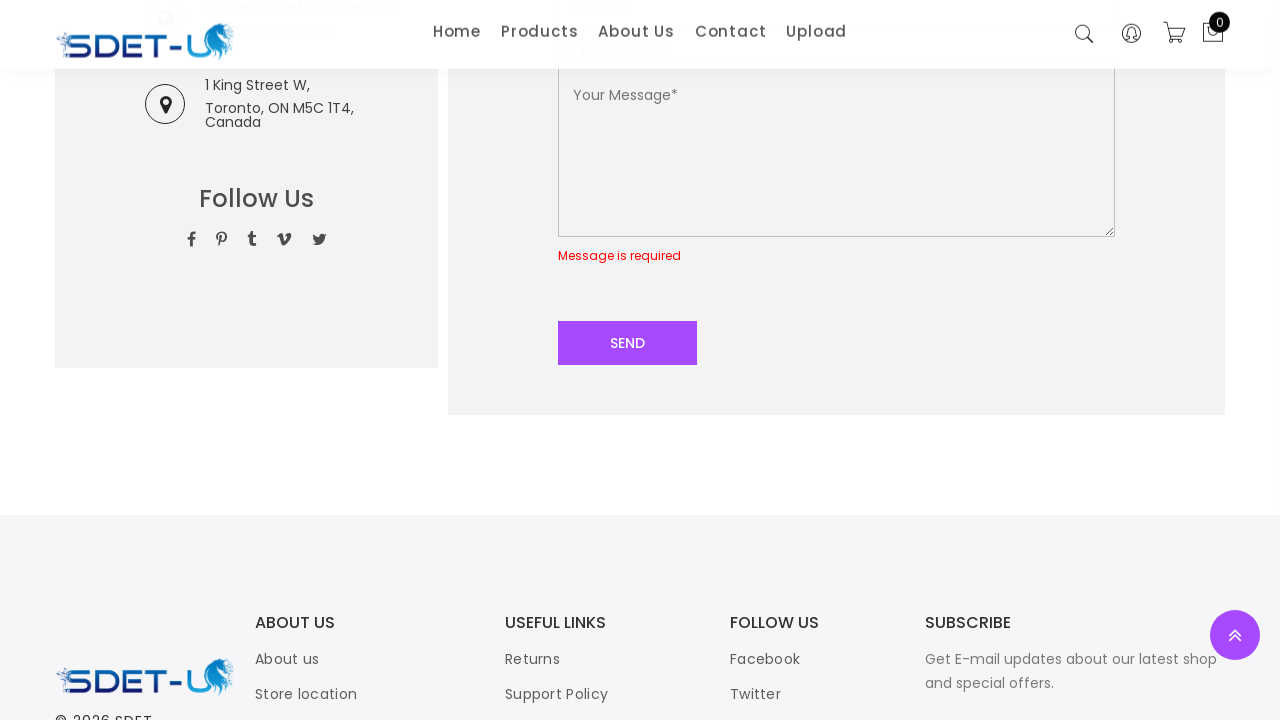

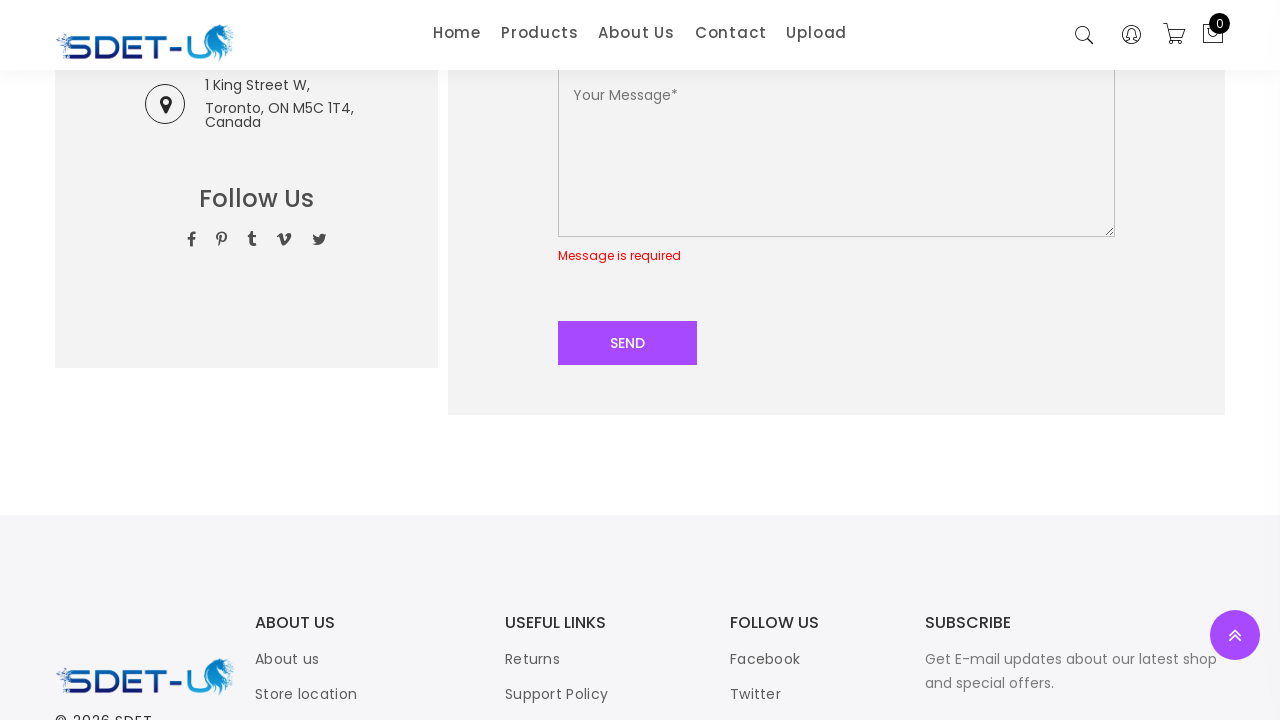